Opens a new window, verifies its heading, closes it, and returns to the main window to verify its heading

Starting URL: https://the-internet.herokuapp.com/windows

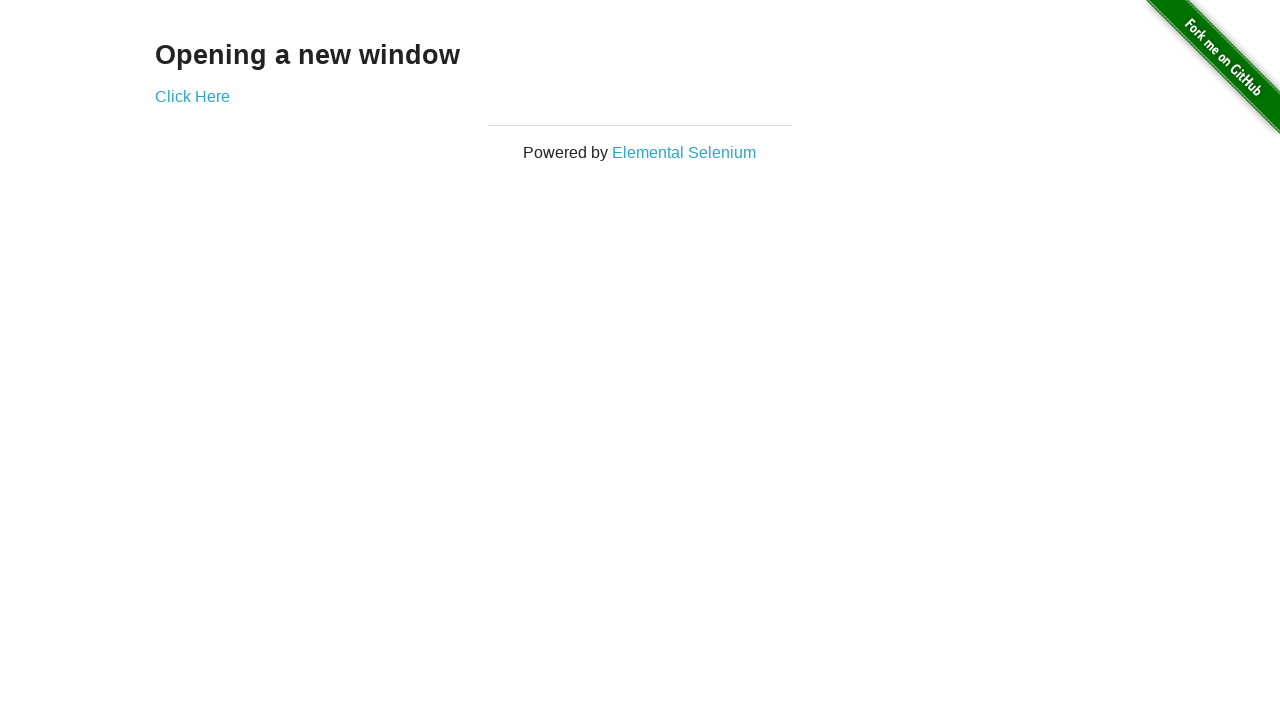

Clicked link to open new window at (192, 96) on a[href='/windows/new']
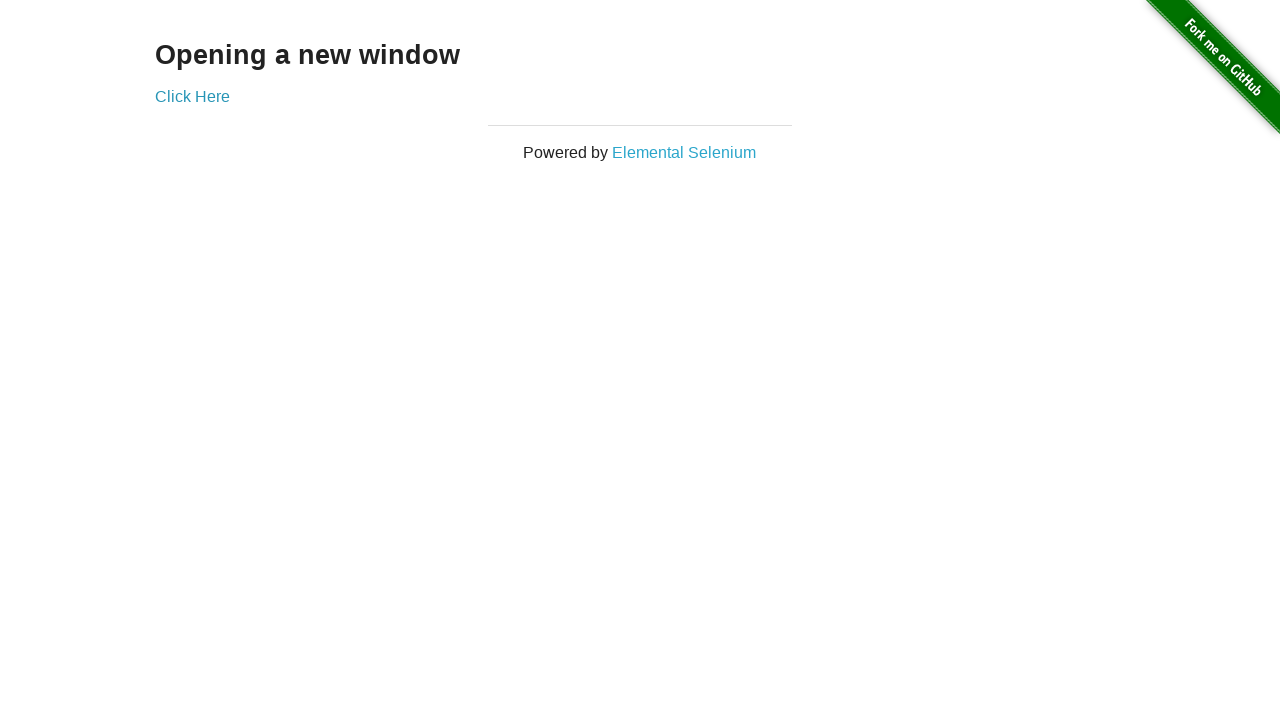

New window loaded and ready
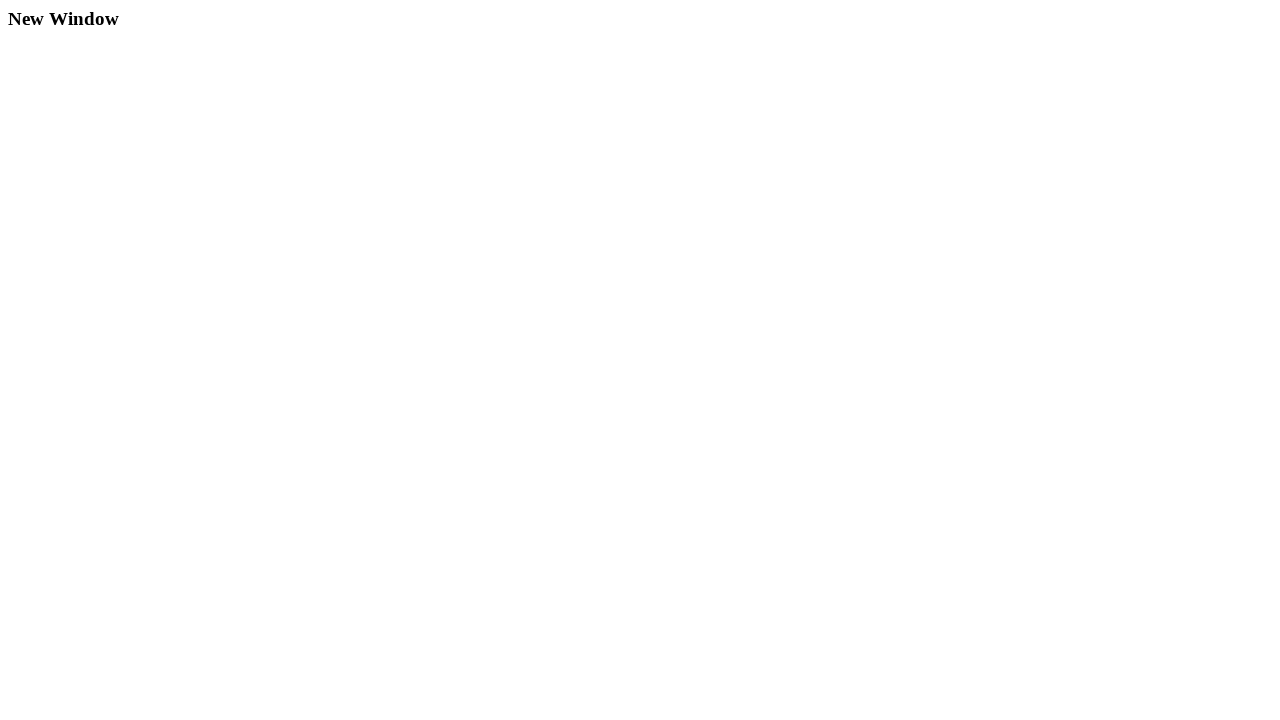

Verified new window heading is 'New Window'
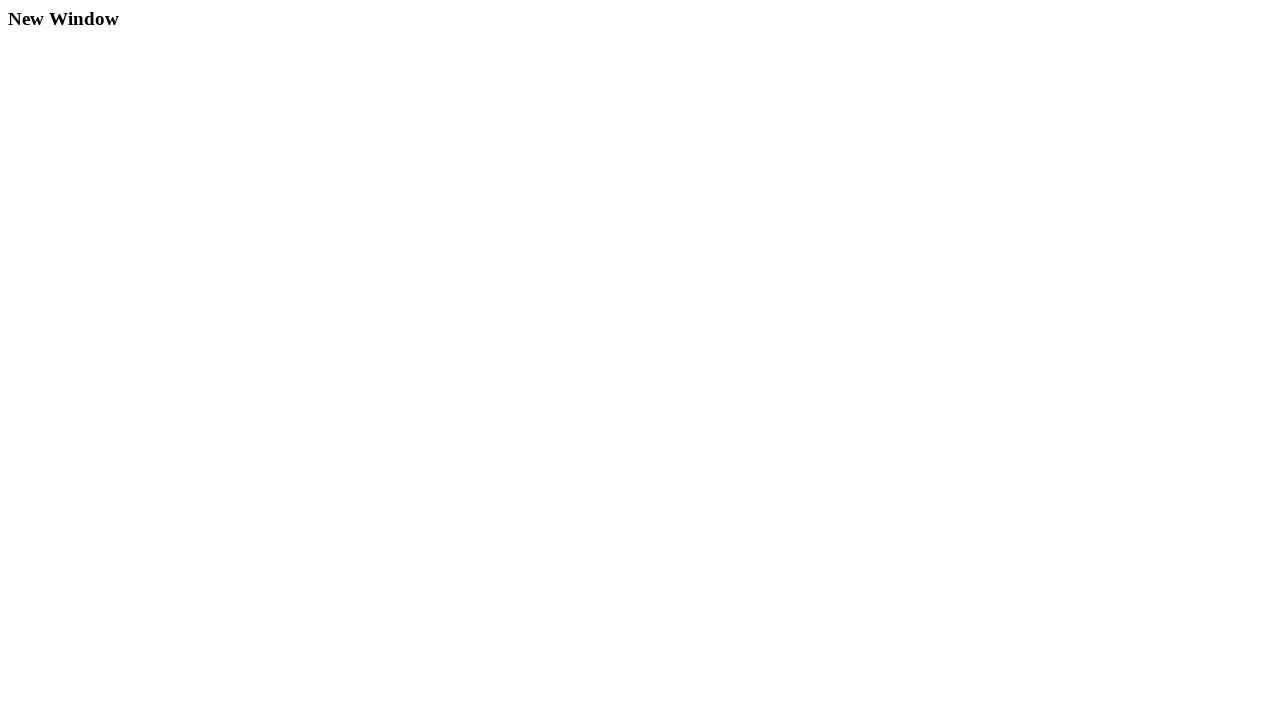

Closed new window
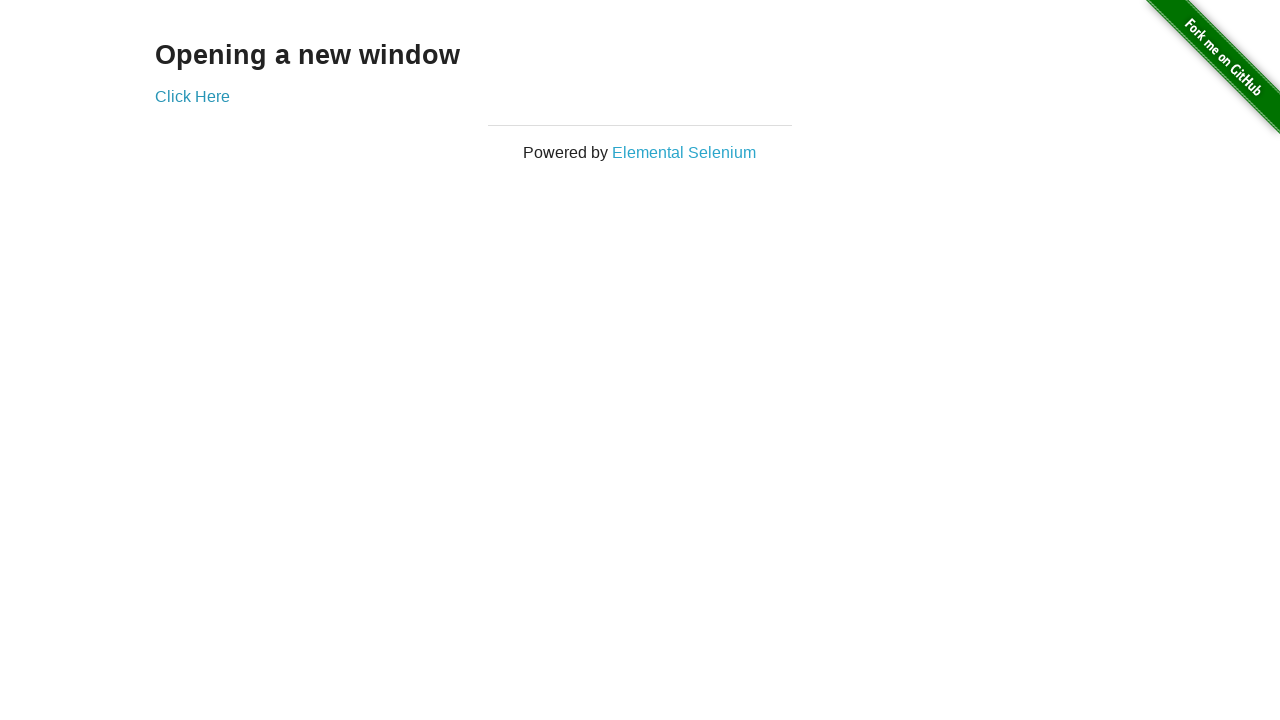

Verified main window heading is 'Opening a new window'
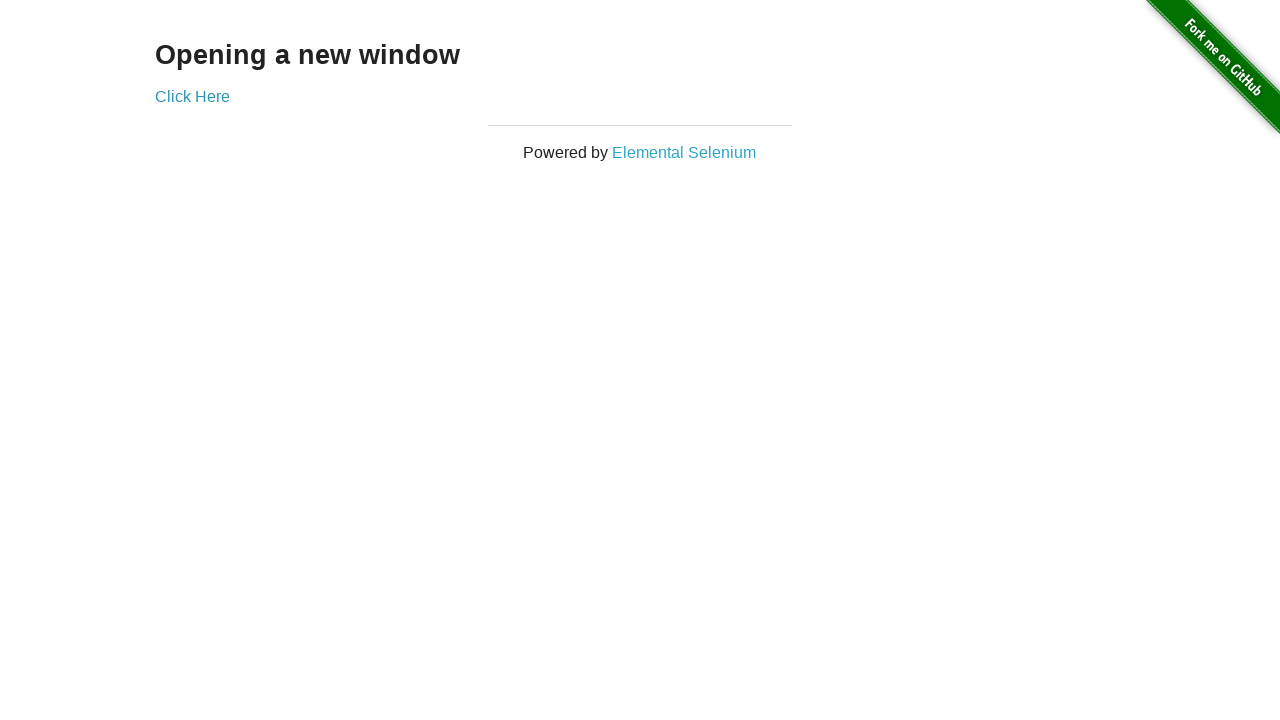

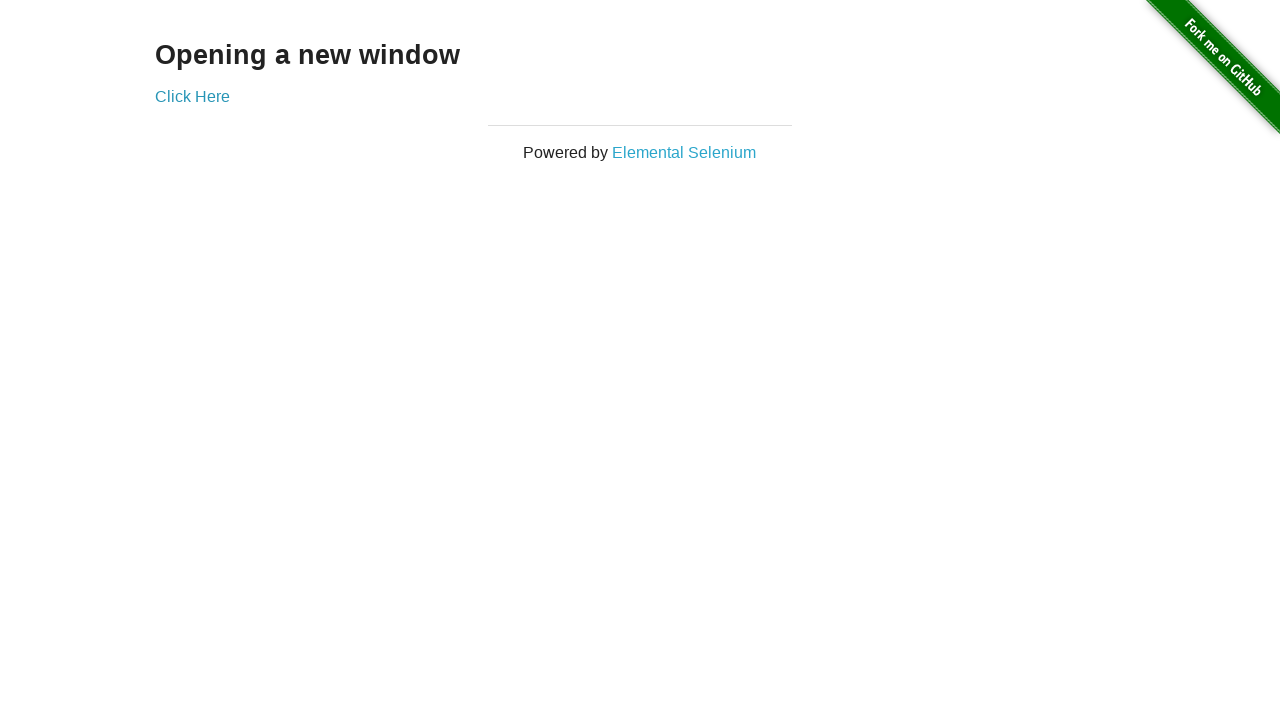